Navigates to About Us page and verifies the "Our Vision" description text is displayed

Starting URL: https://famcare.app

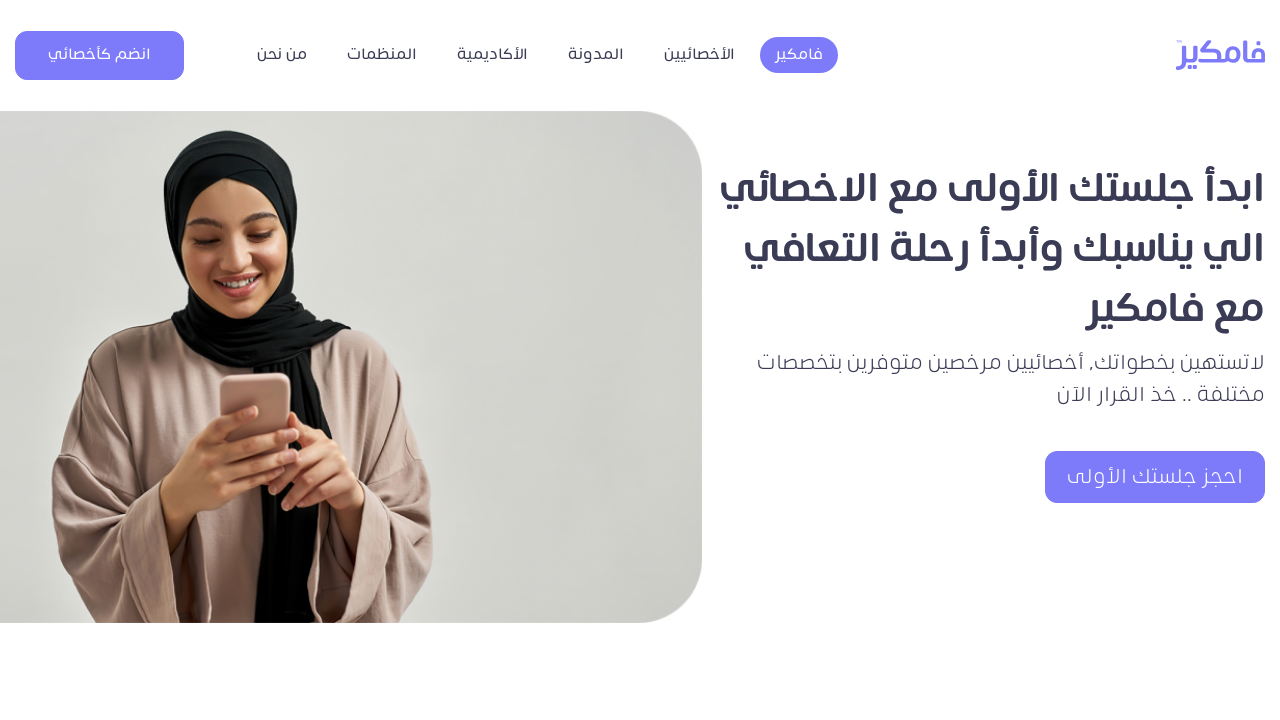

Clicked the 'About Us' button to navigate at (282, 55) on xpath=//*[@title = 'من نحن']
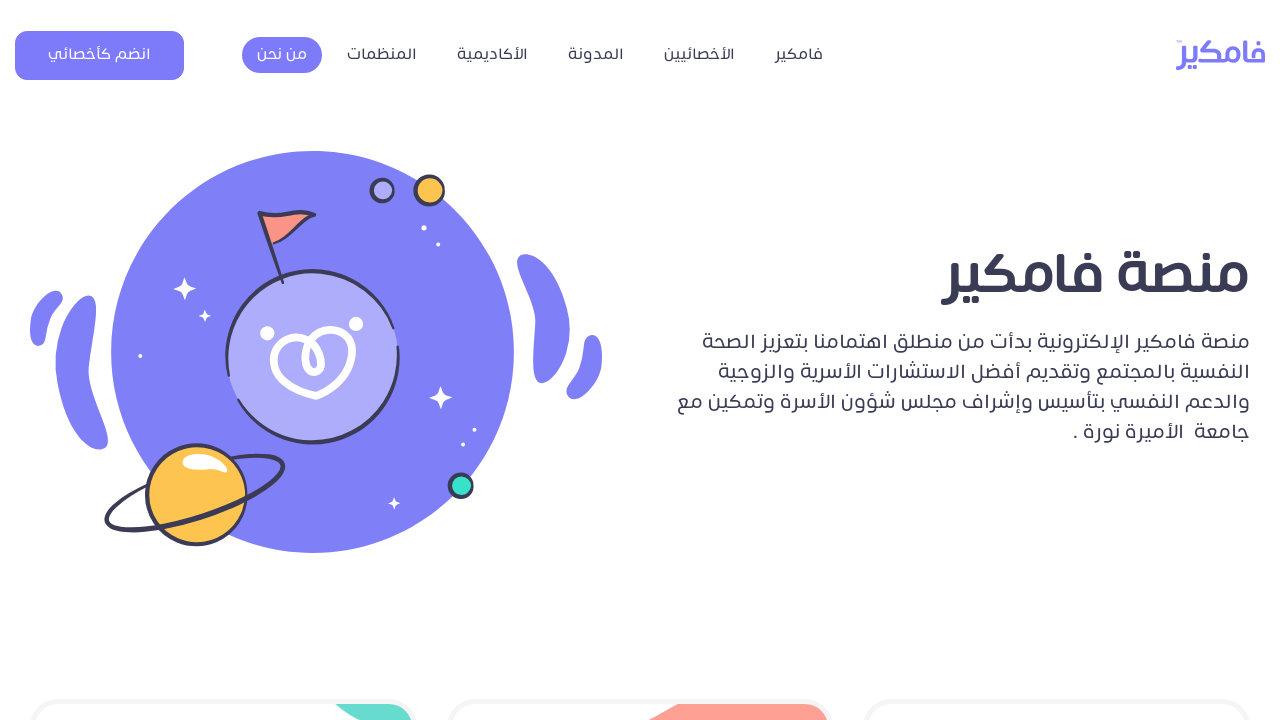

Our Vision description text is displayed on the page
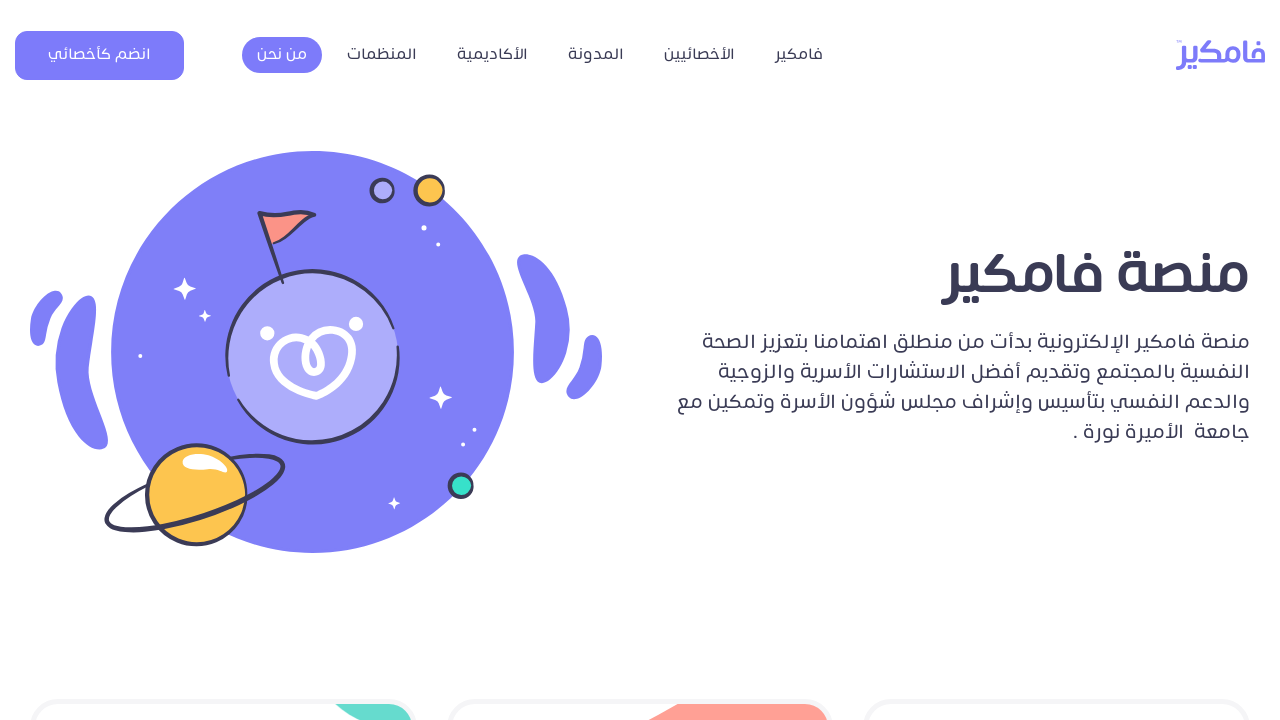

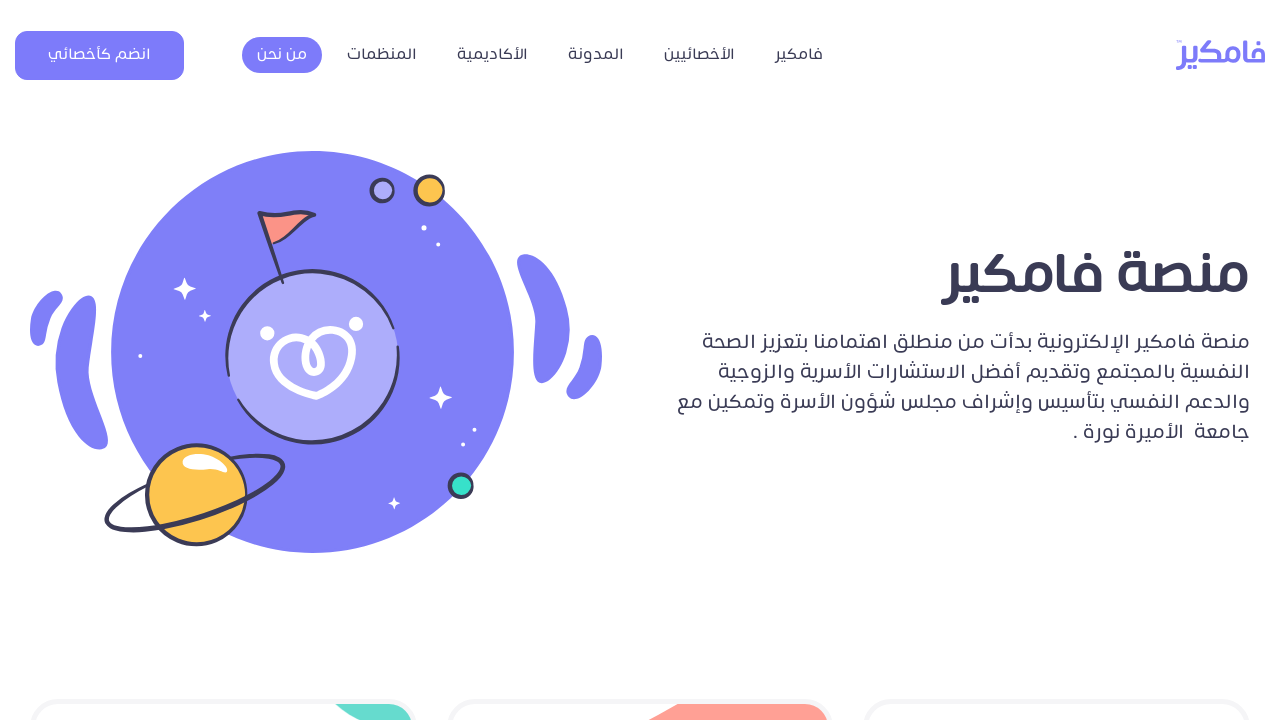